Tests navigation through different sections of the ParaBank website by clicking About Us, Services, Products, and Locations links

Starting URL: https://parabank.parasoft.com/parabank/index.htm

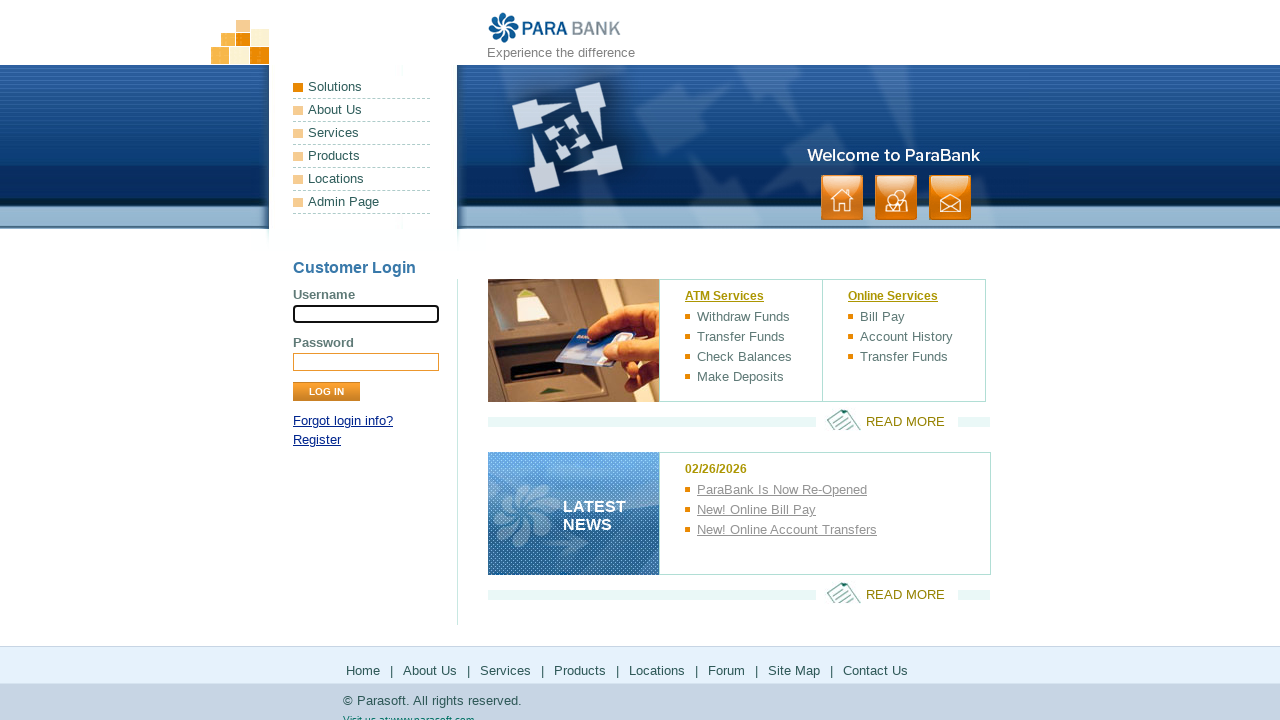

Clicked About Us link at (362, 110) on text=About Us
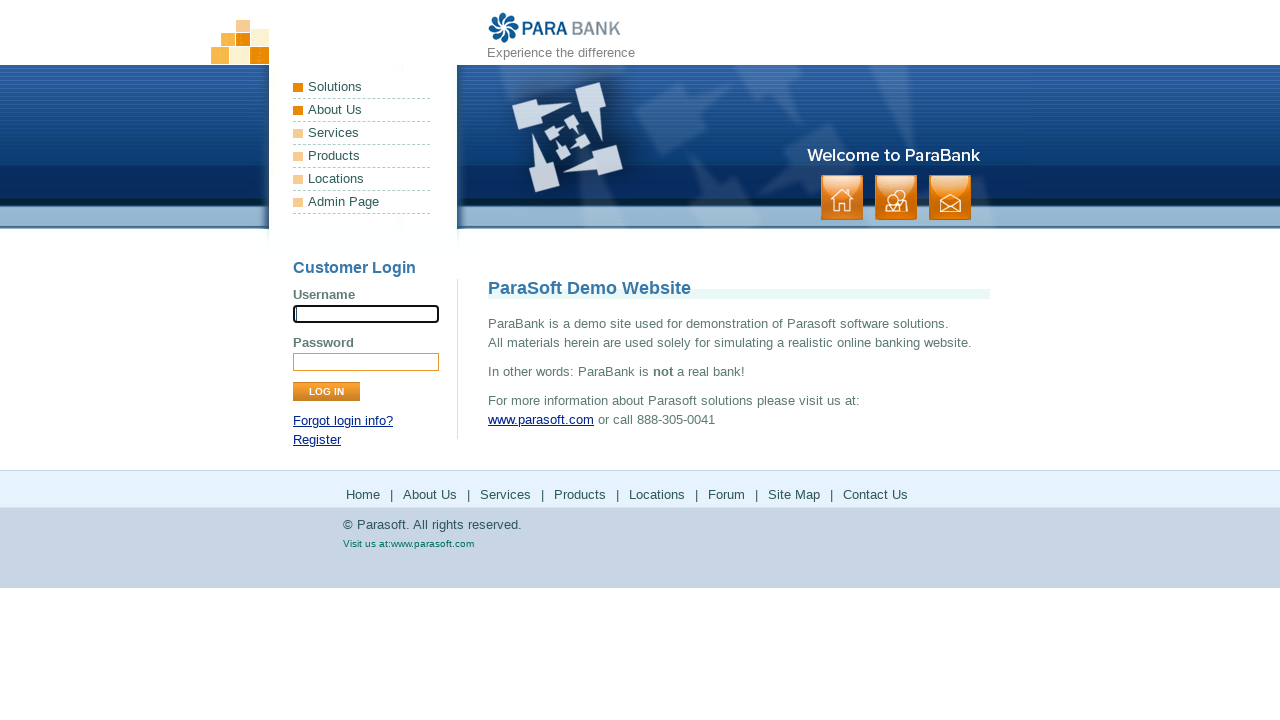

About Us page loaded
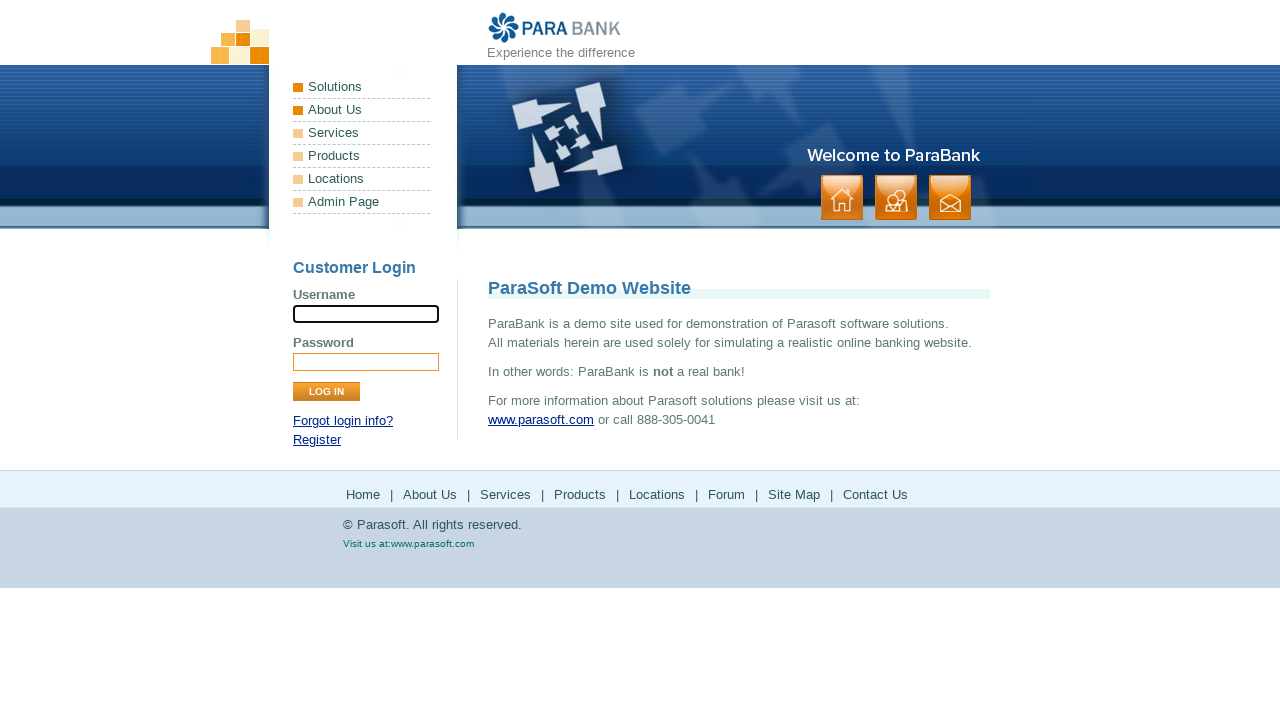

Navigated back to main page
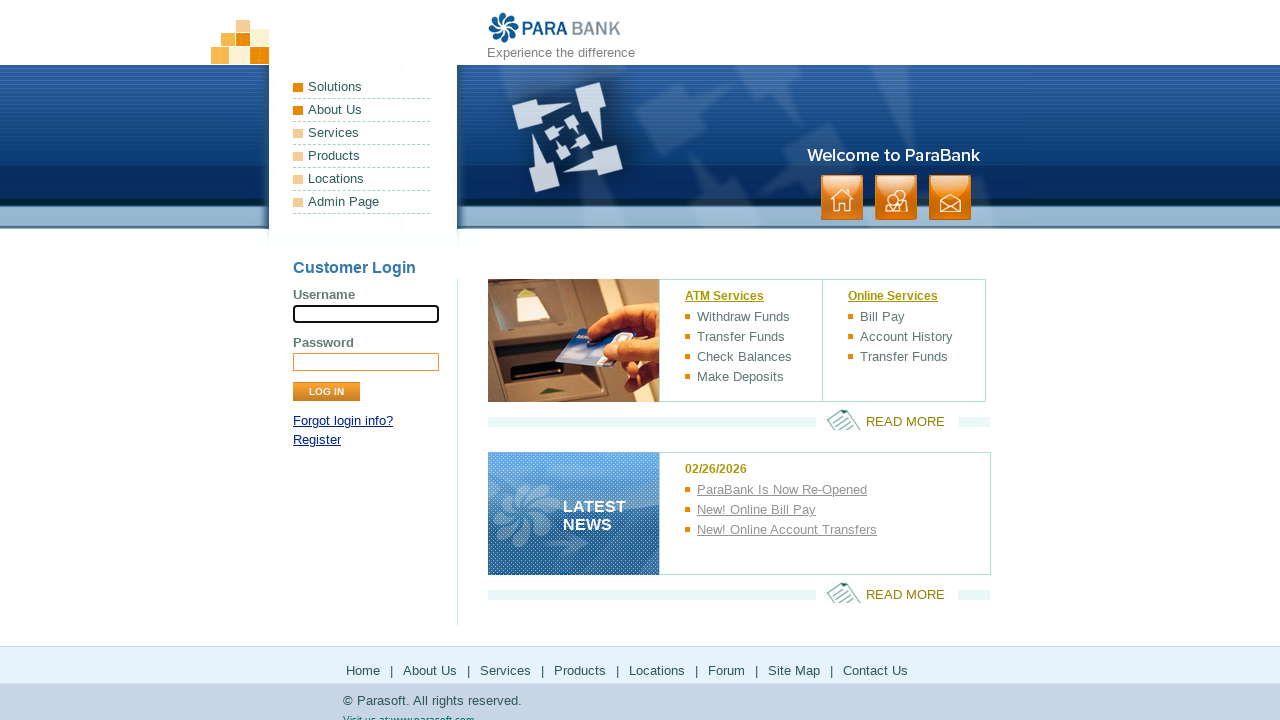

Clicked Services link at (362, 133) on text=Services
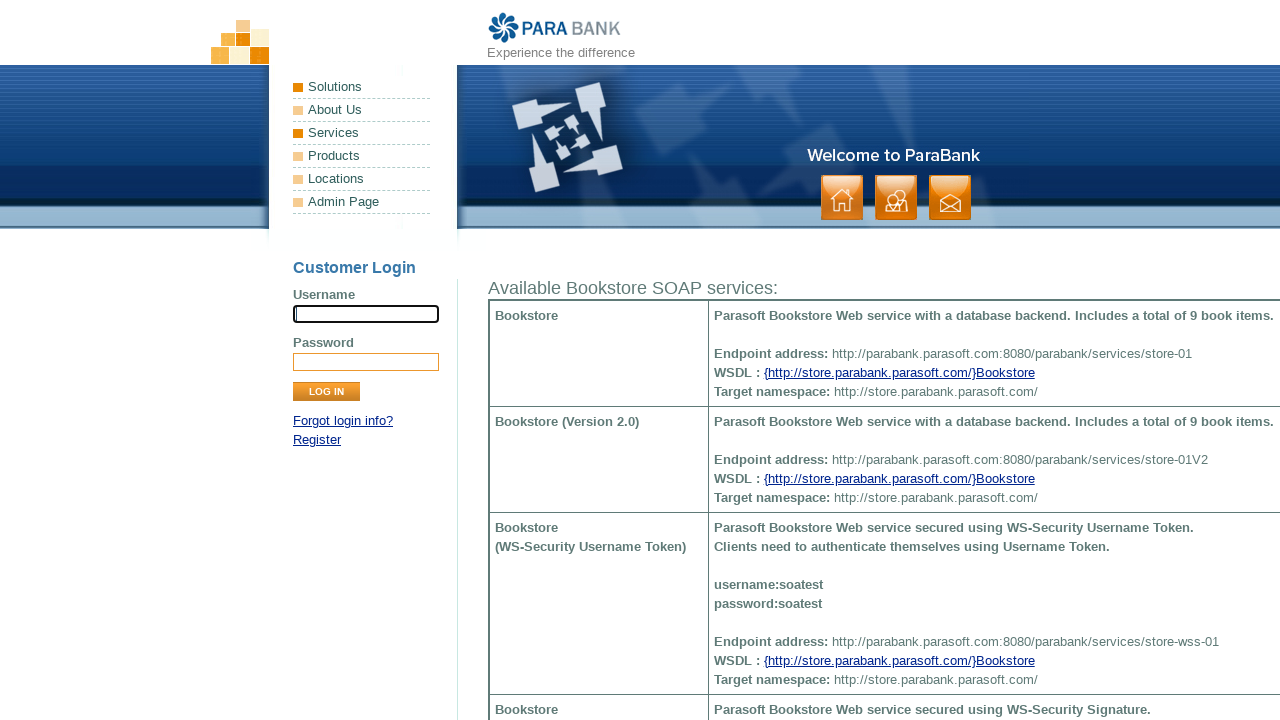

Services page loaded
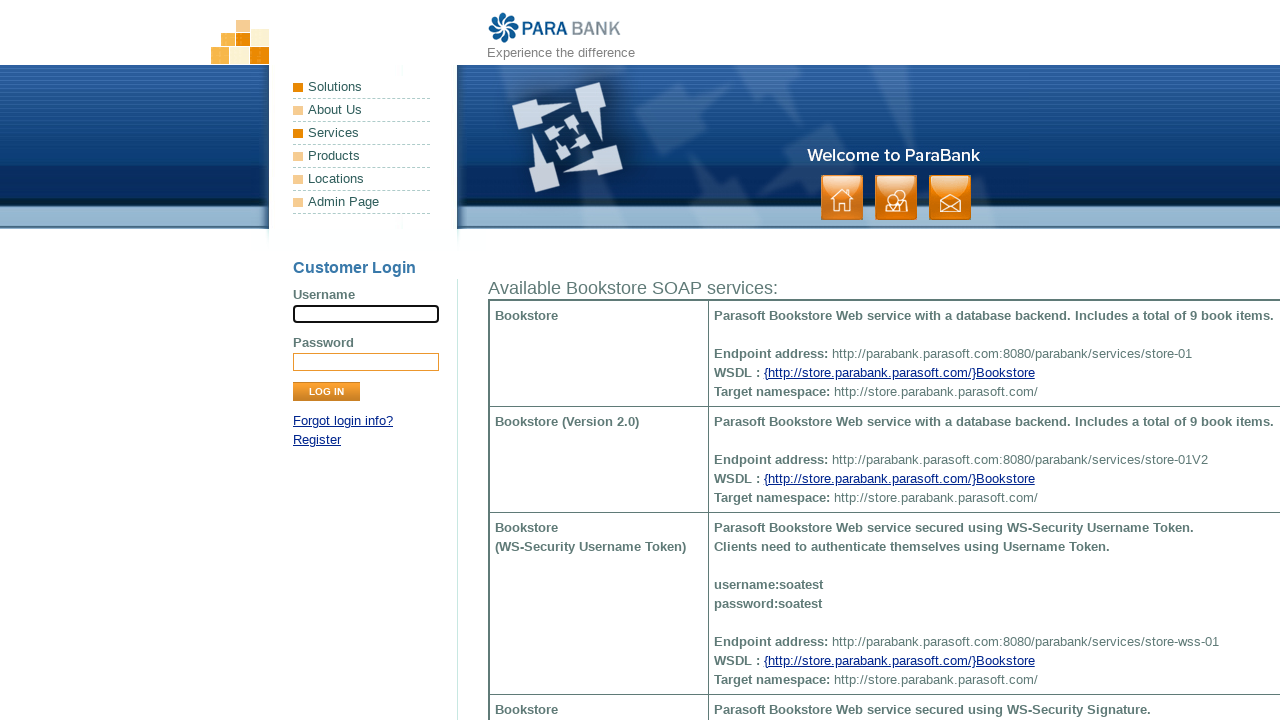

Navigated back to main page
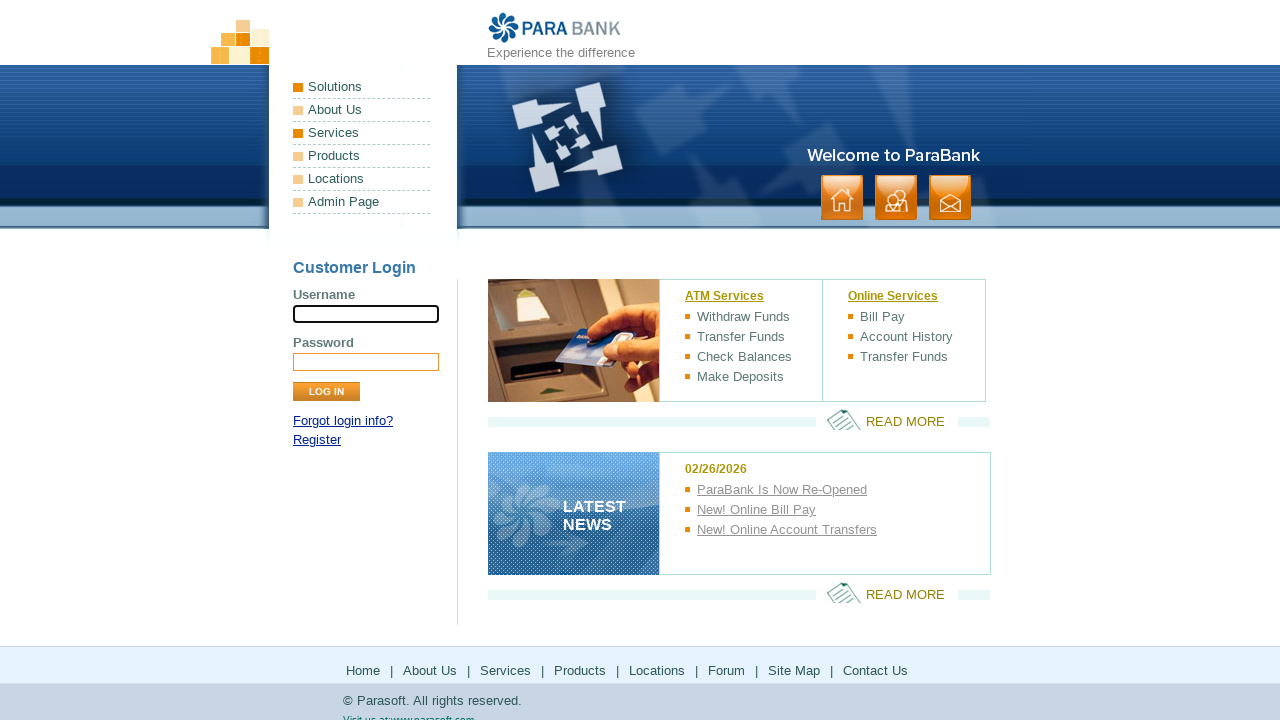

Clicked Products link at (362, 156) on text=Products
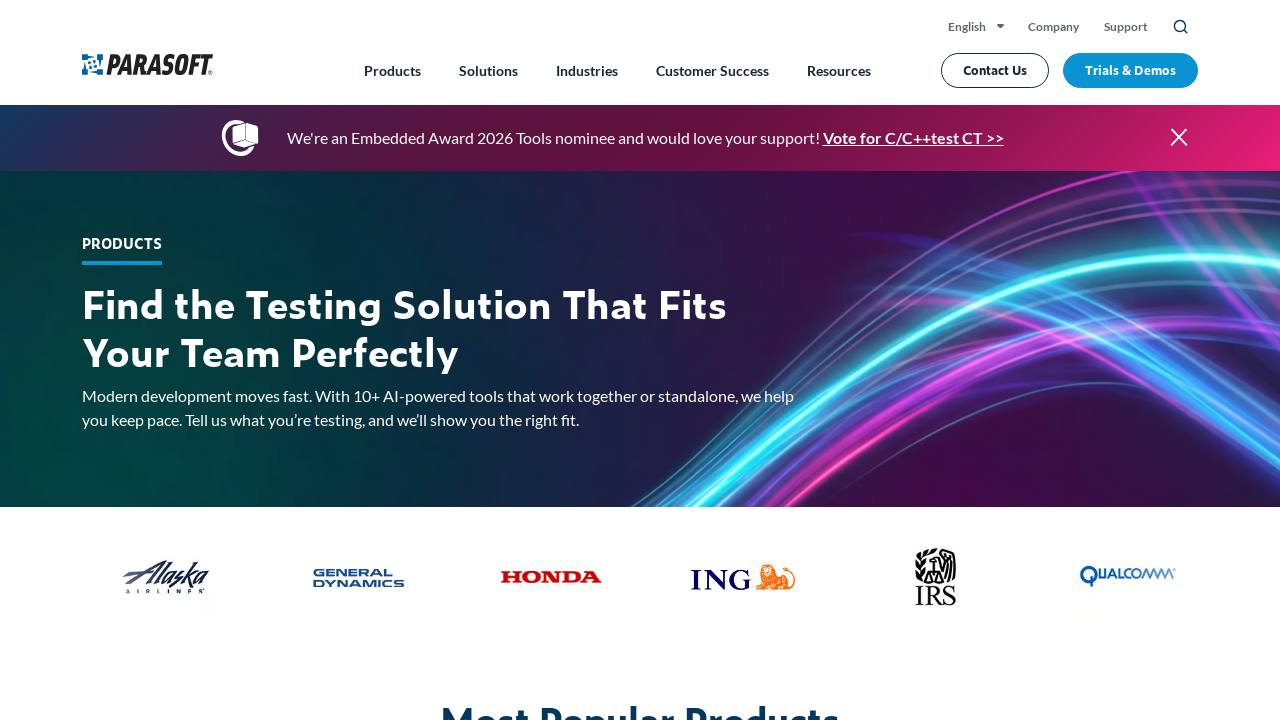

Products page loaded
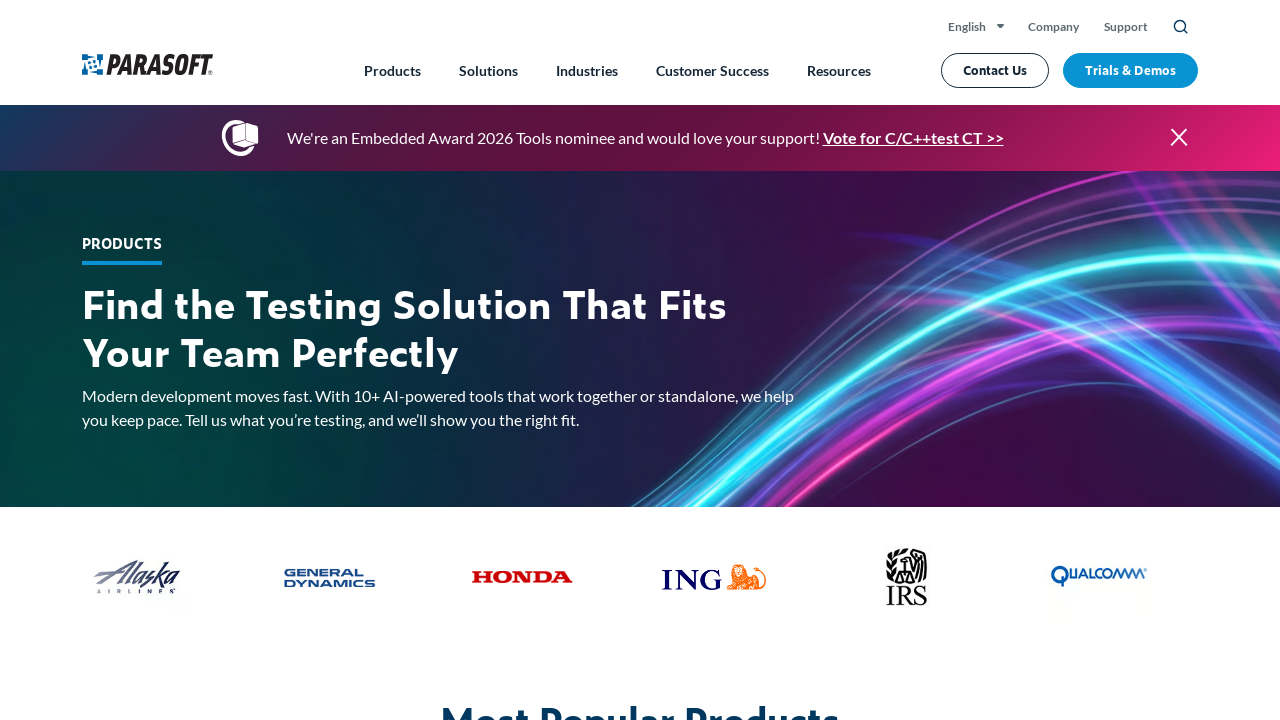

Navigated back to main page
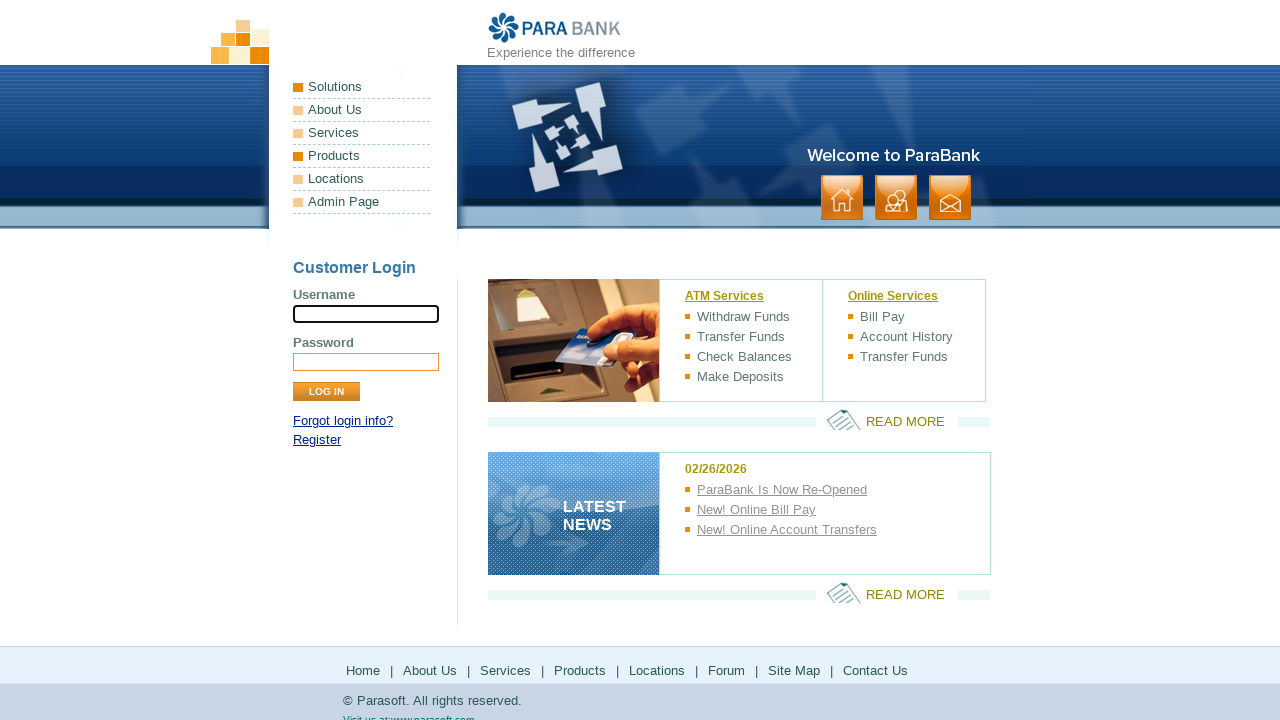

Clicked Locations link at (362, 179) on text=Locations
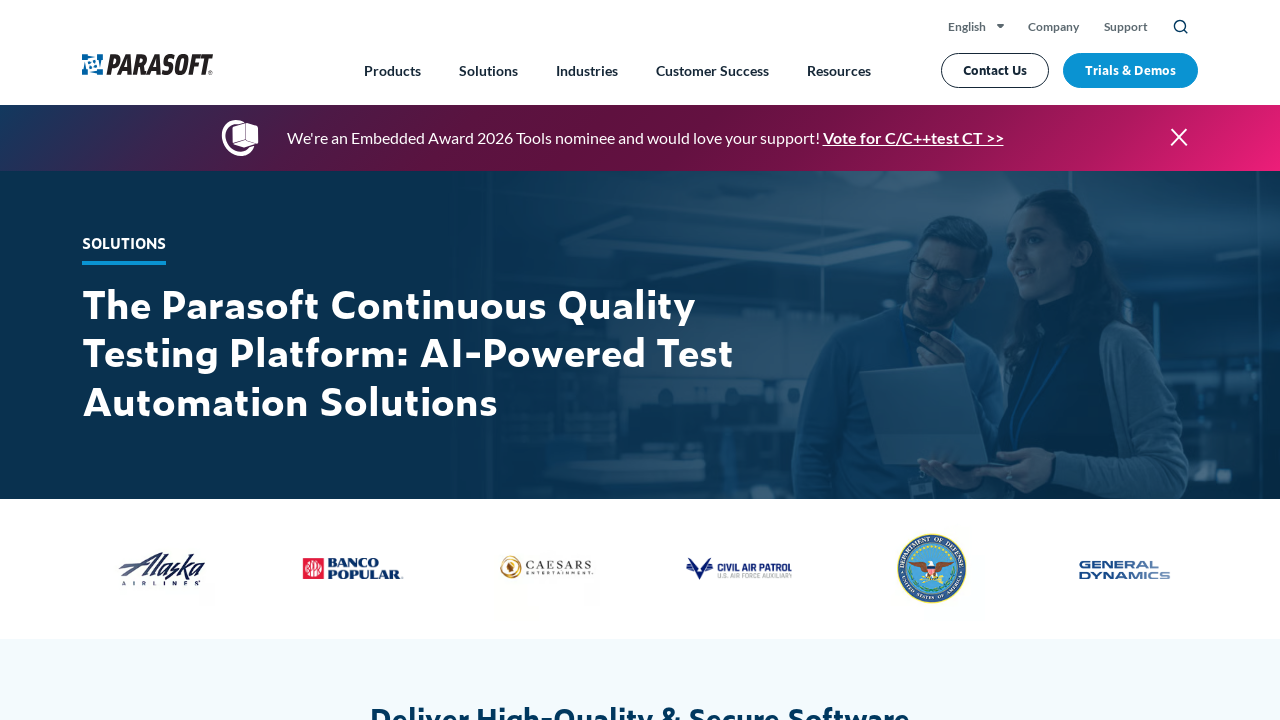

Locations page loaded
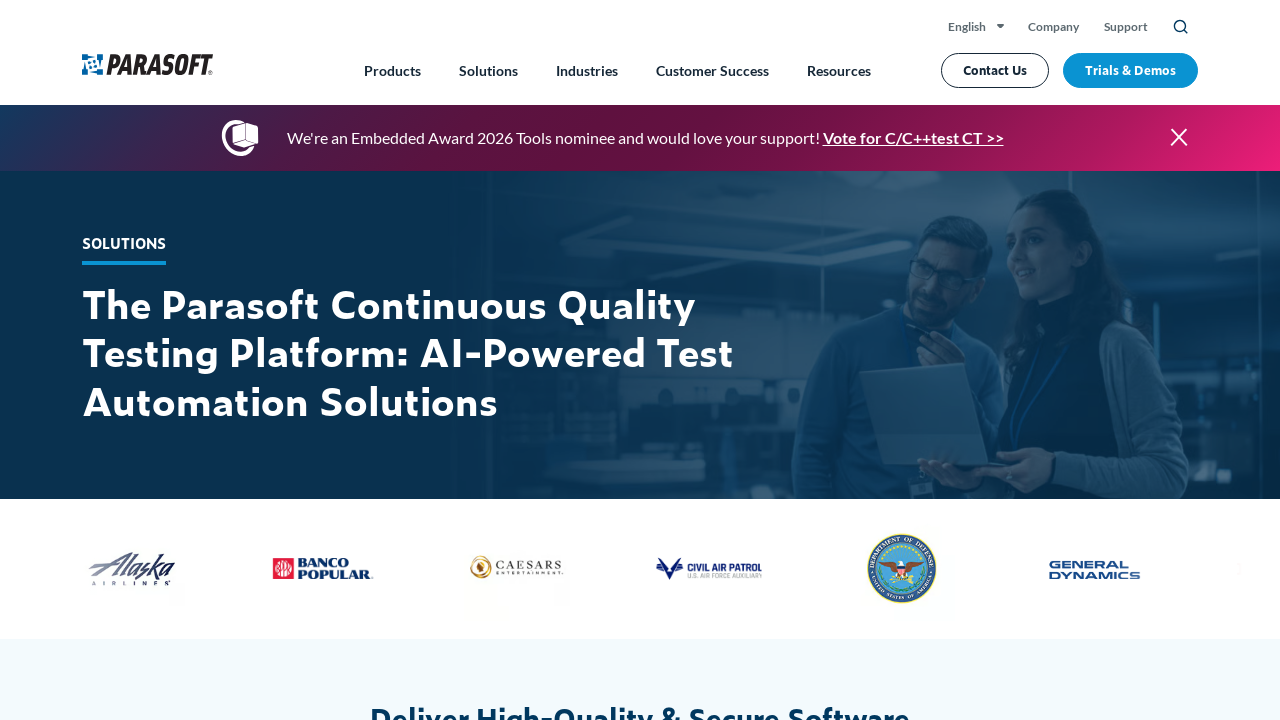

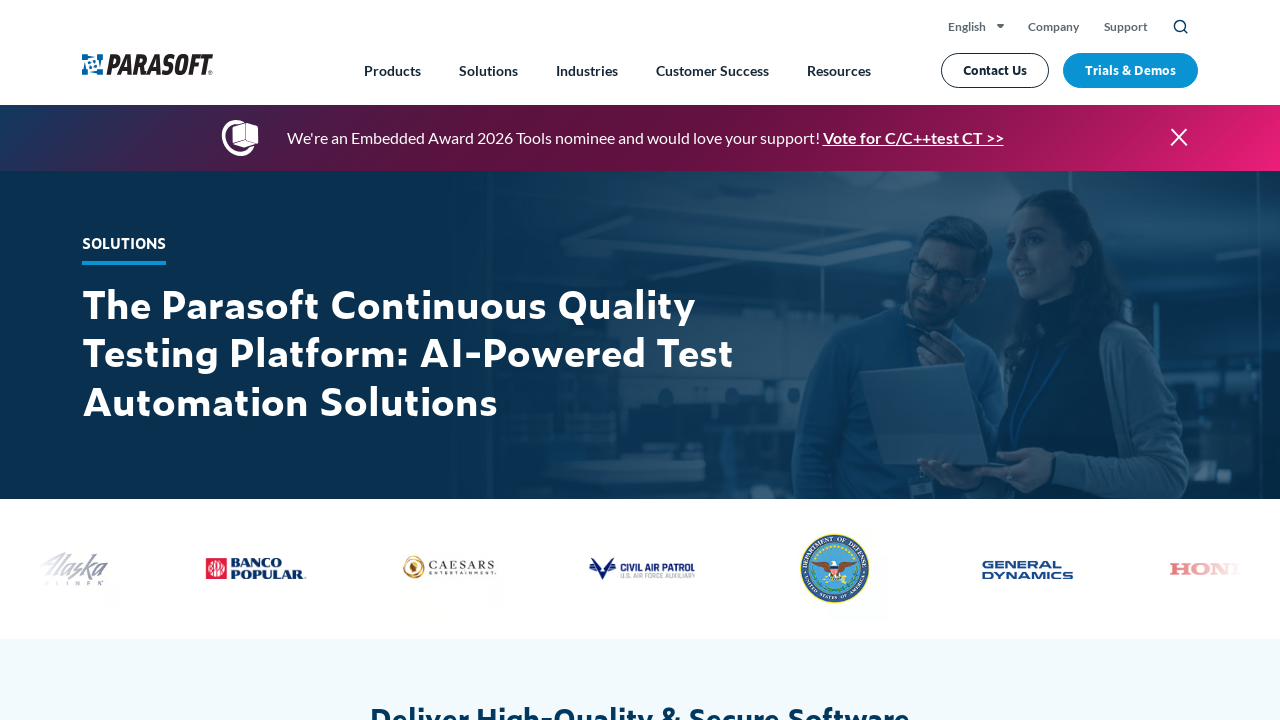